Setup test that navigates to the practice page and maximizes the browser window

Starting URL: https://rahulshettyacademy.com/AutomationPractice/

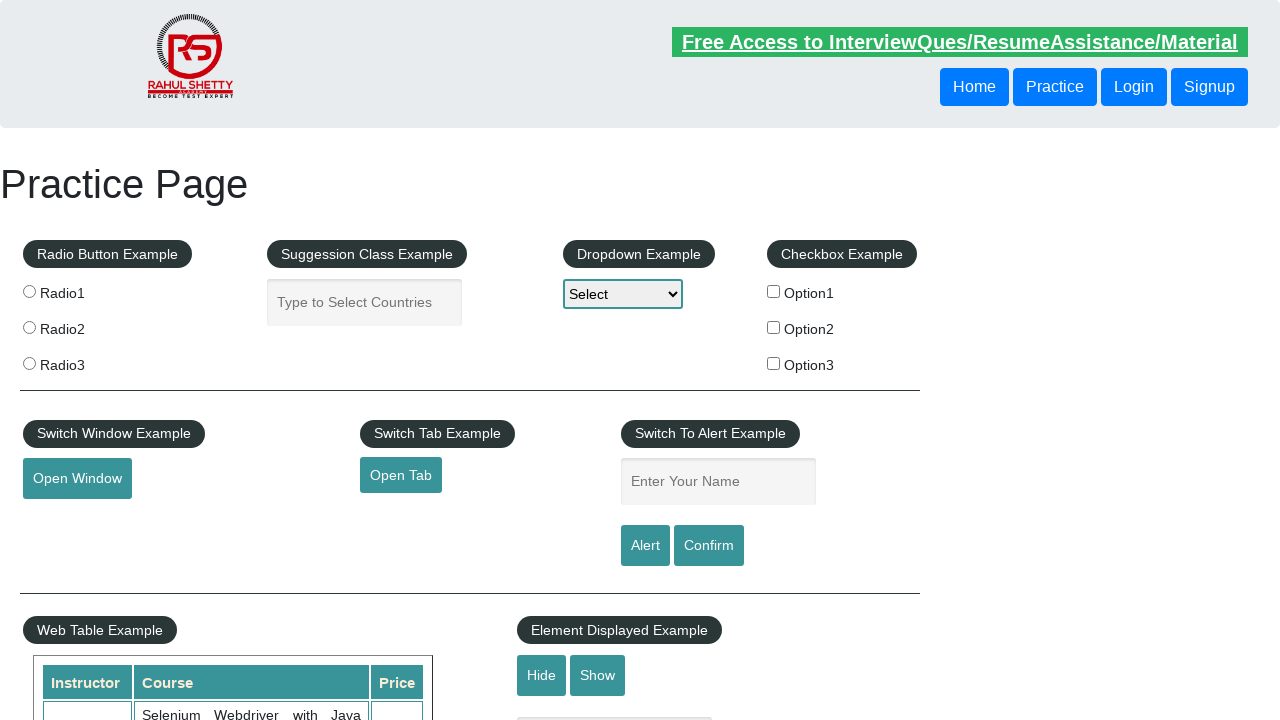

Navigated to practice page at https://rahulshettyacademy.com/AutomationPractice/
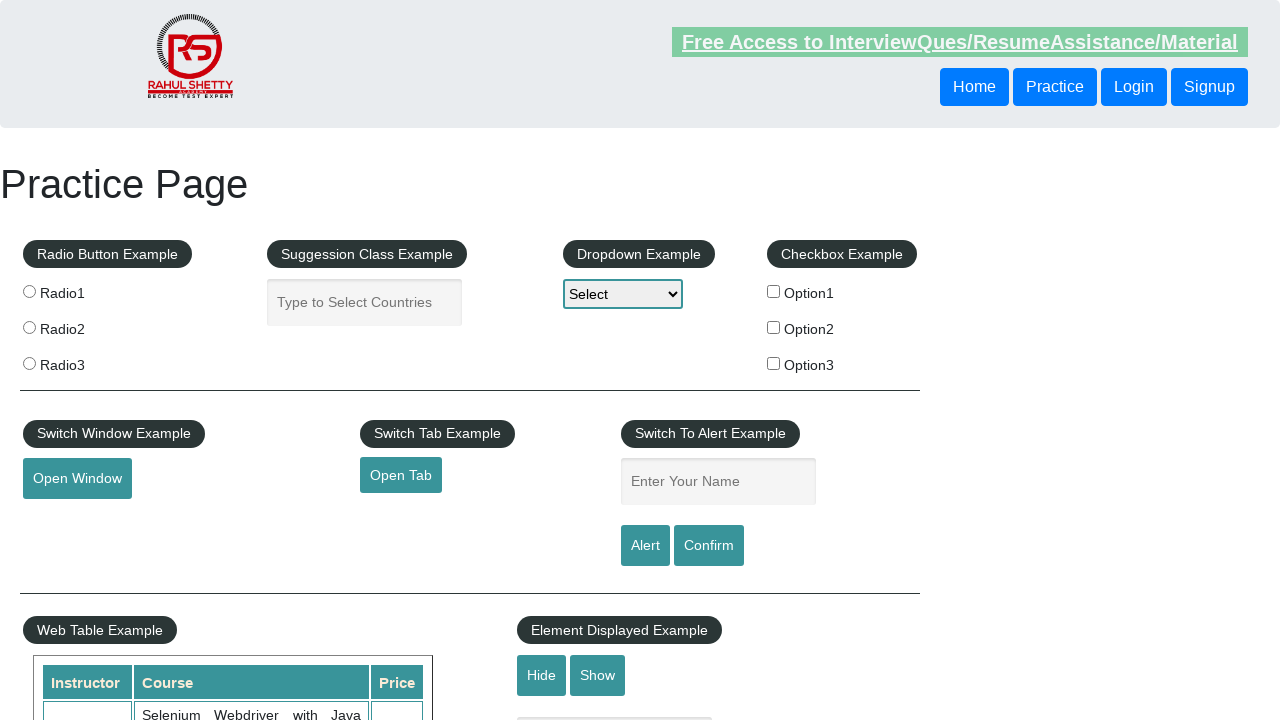

Maximized browser window to 1920x1080
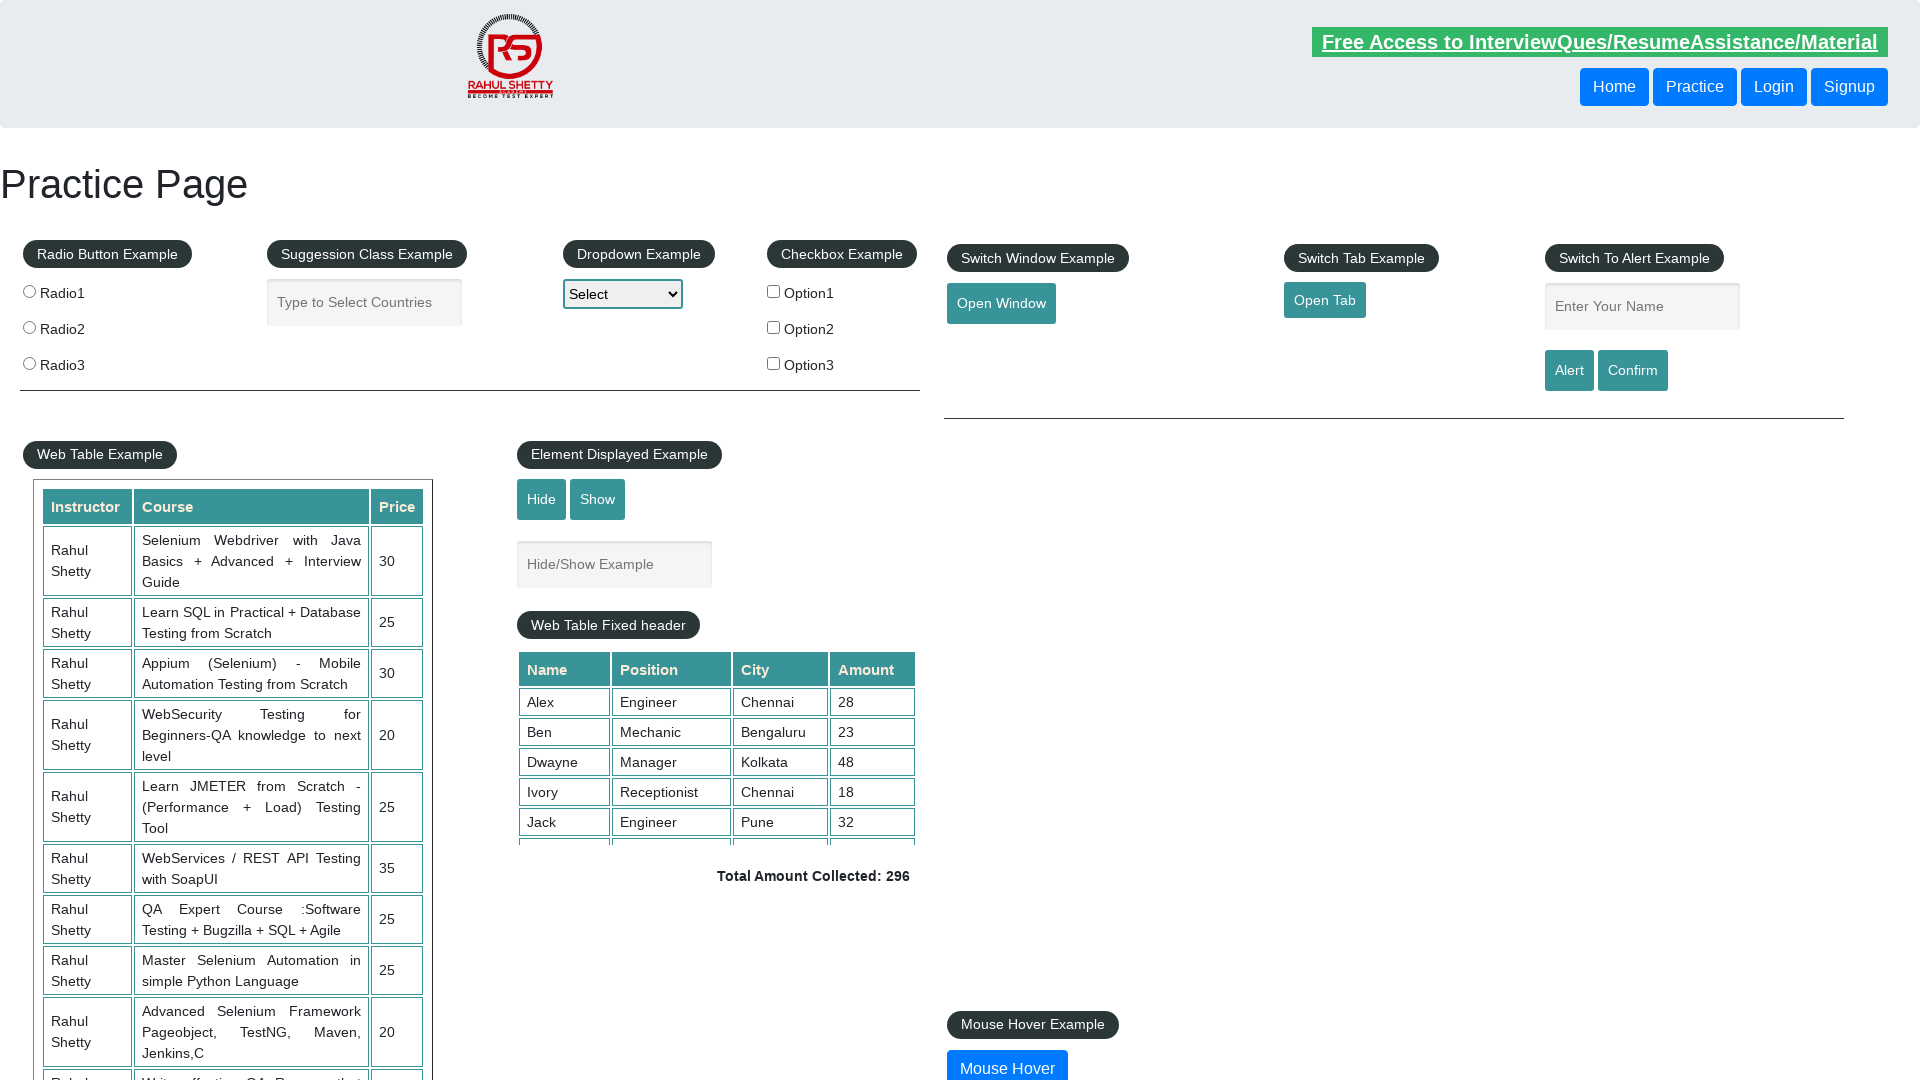

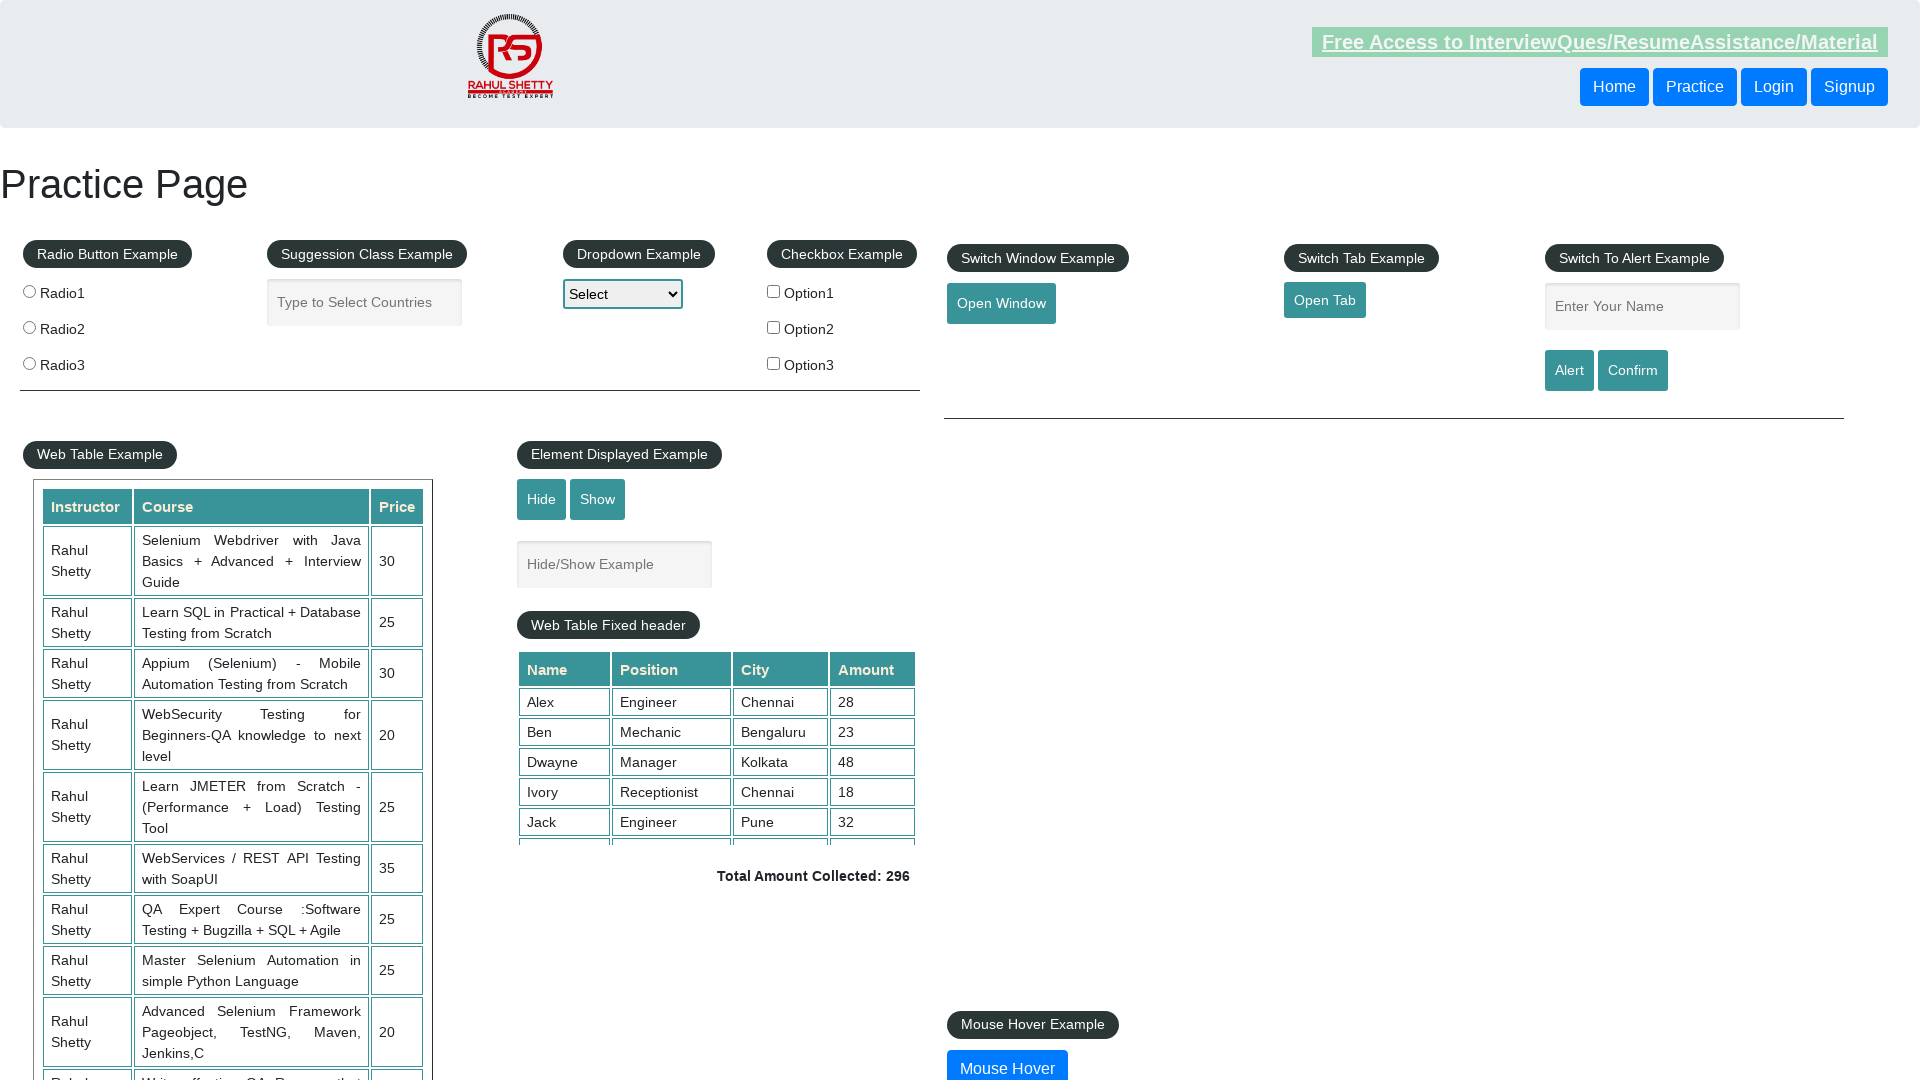